Tests file upload functionality by selecting a file and submitting the upload form, then verifying the upload was successful.

Starting URL: https://the-internet.herokuapp.com/upload

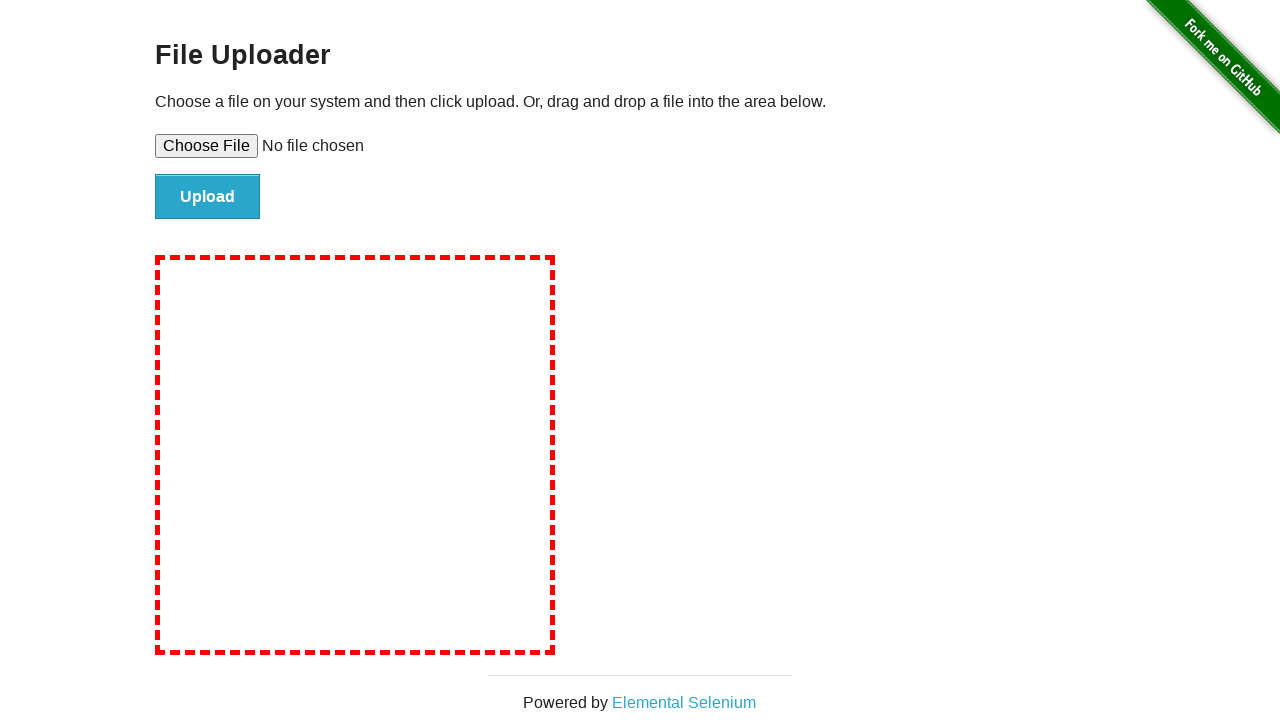

Created temporary test file for upload
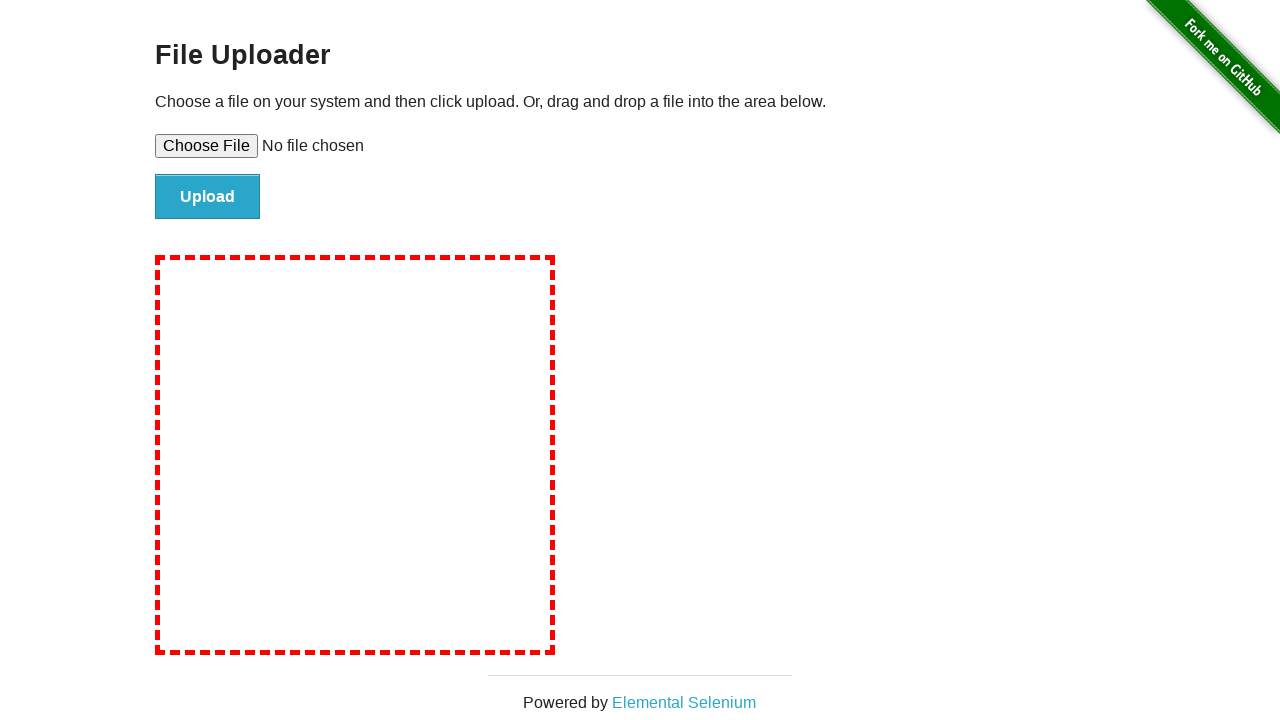

Selected file for upload using file input field
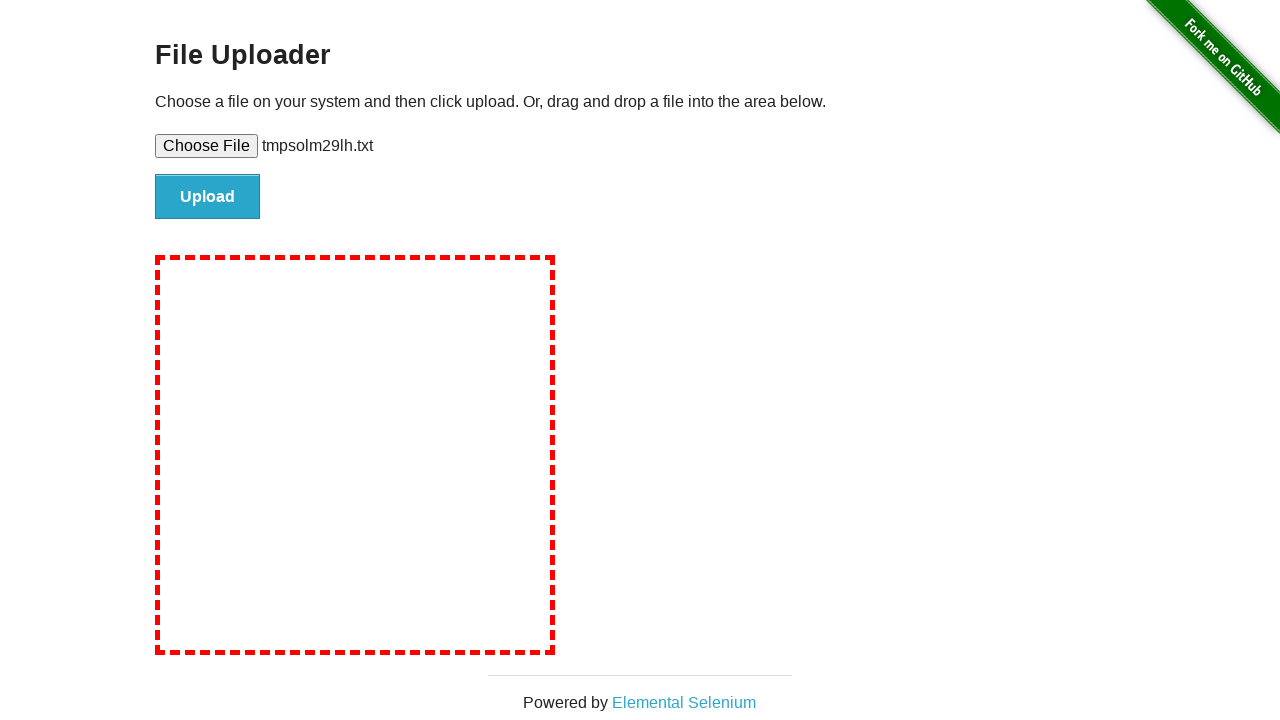

Clicked upload submit button at (208, 197) on #file-submit
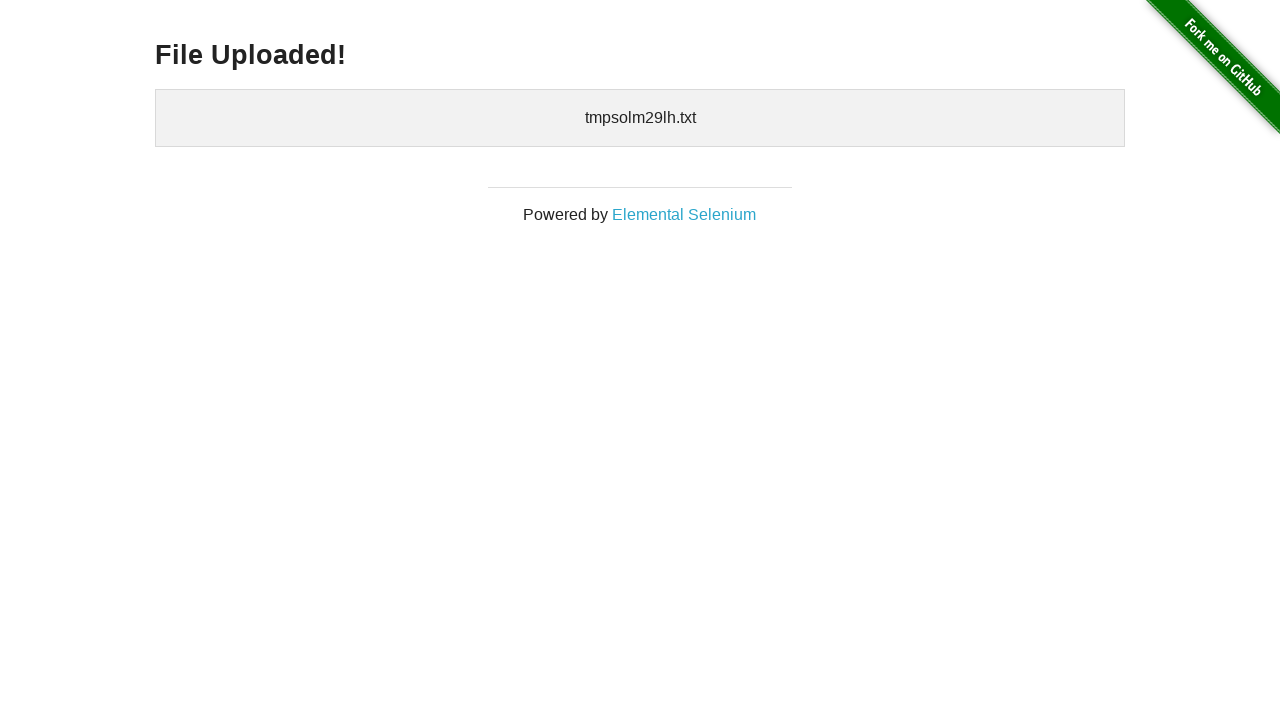

File upload successful - 'File Uploaded!' message appeared
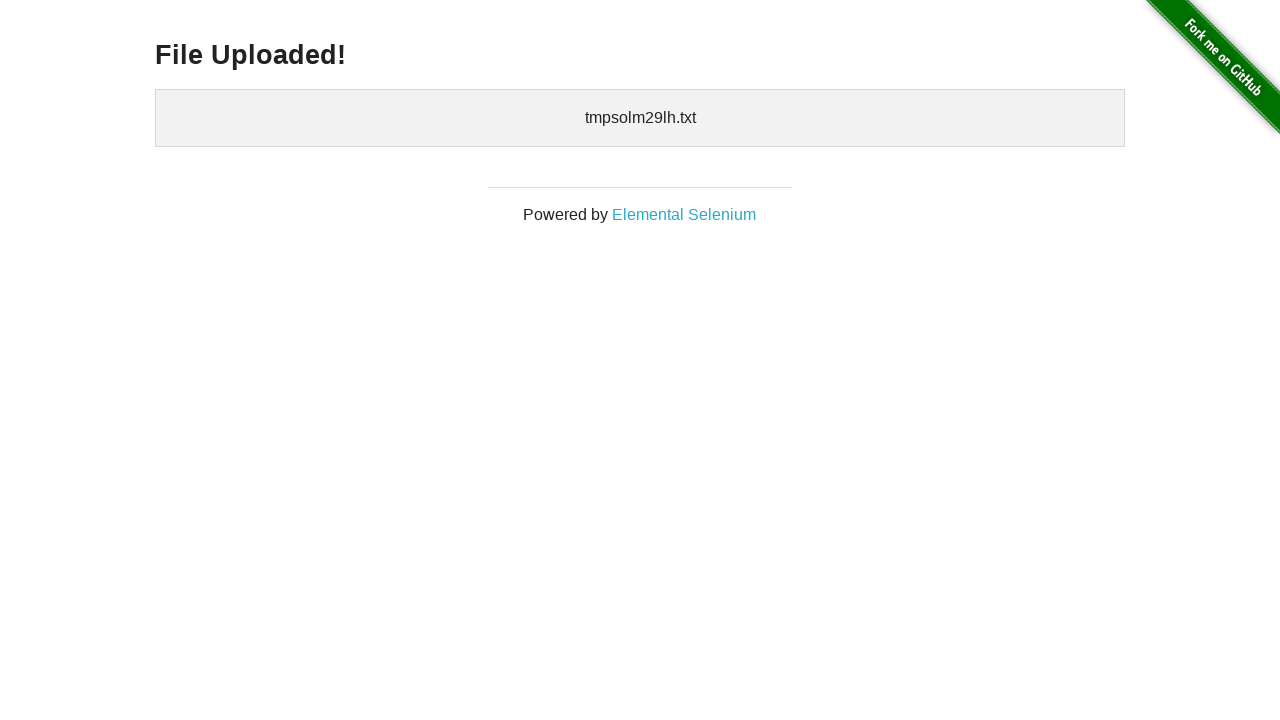

Cleaned up temporary test file
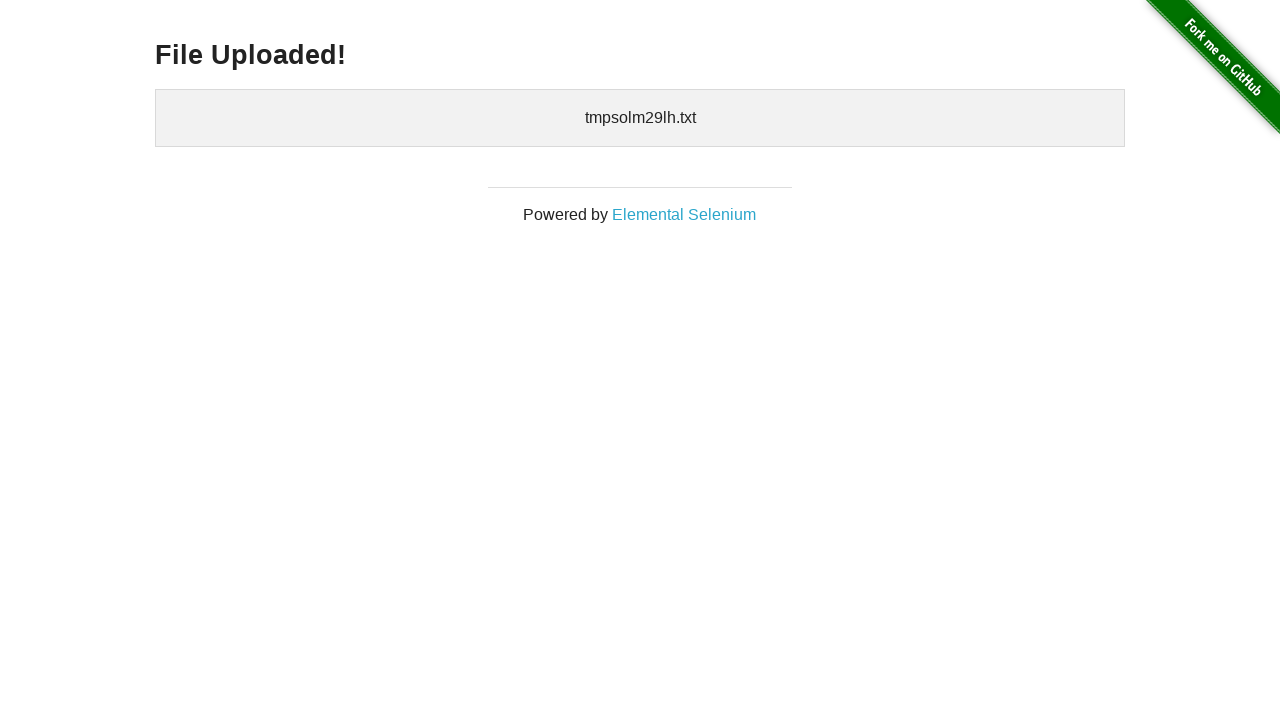

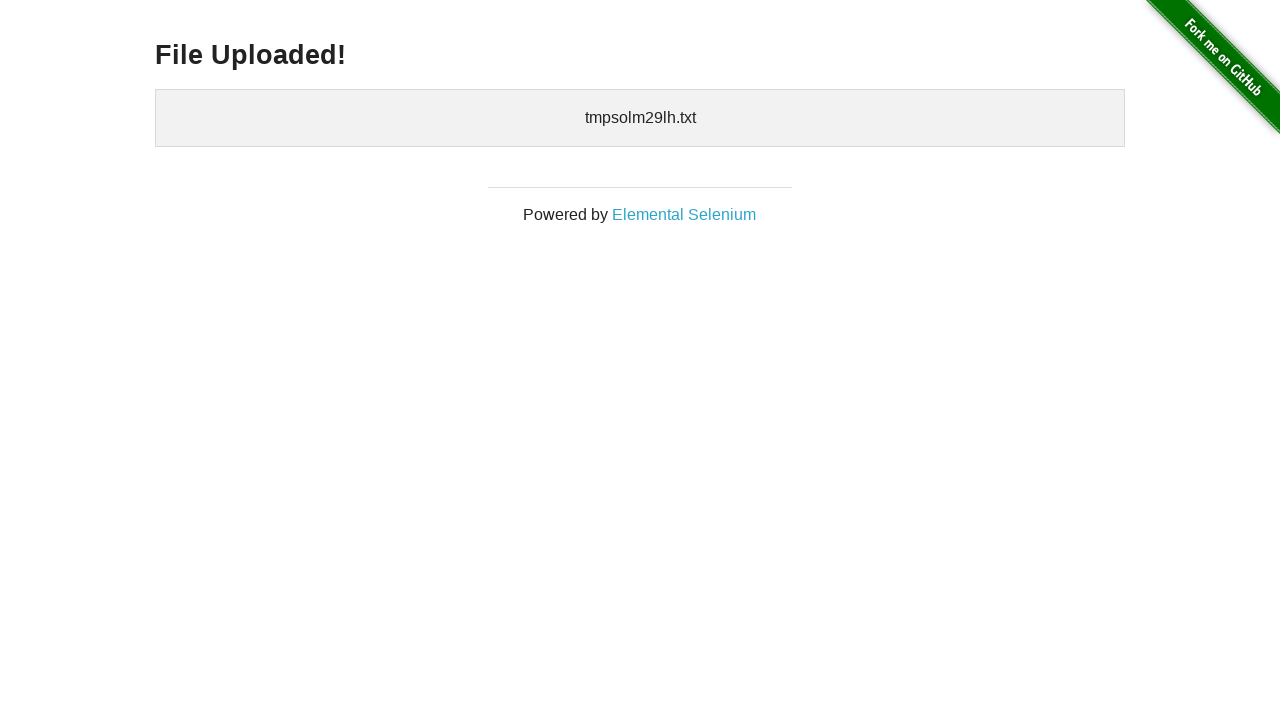